Tests slider functionality by dragging the slider element horizontally to adjust its position

Starting URL: http://demo.automationtesting.in/Slider.html

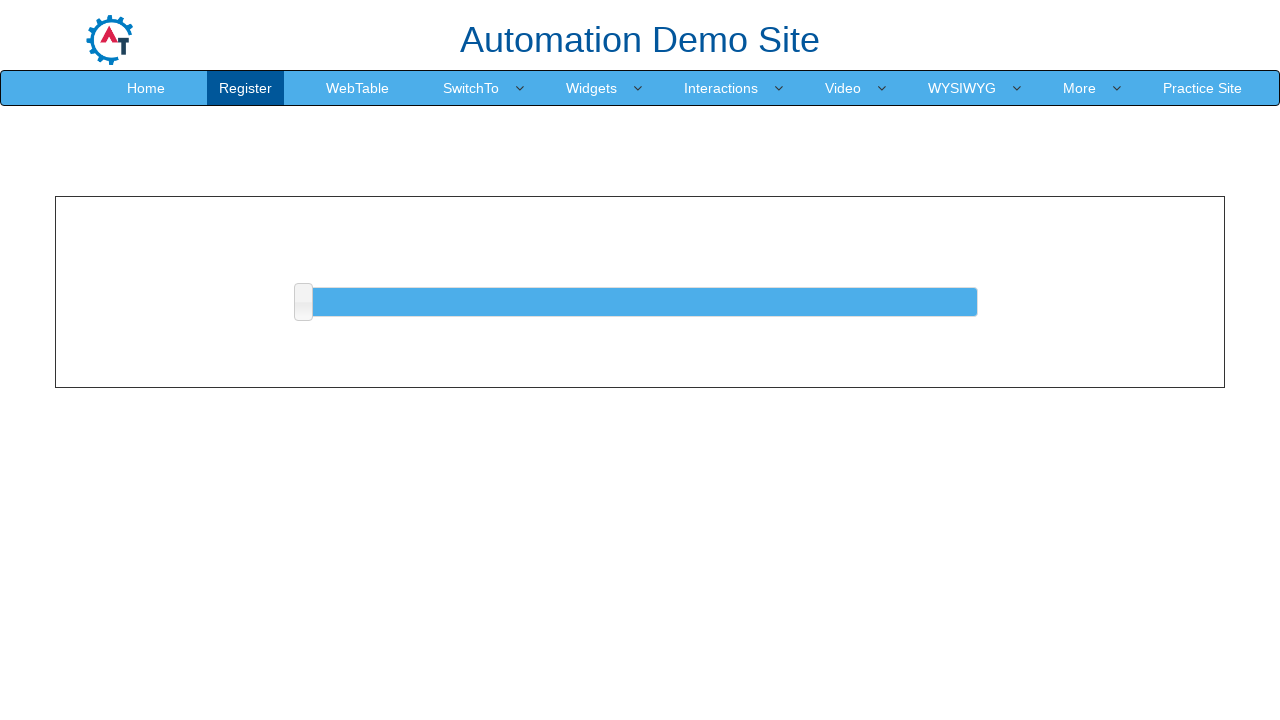

Located slider element using XPath
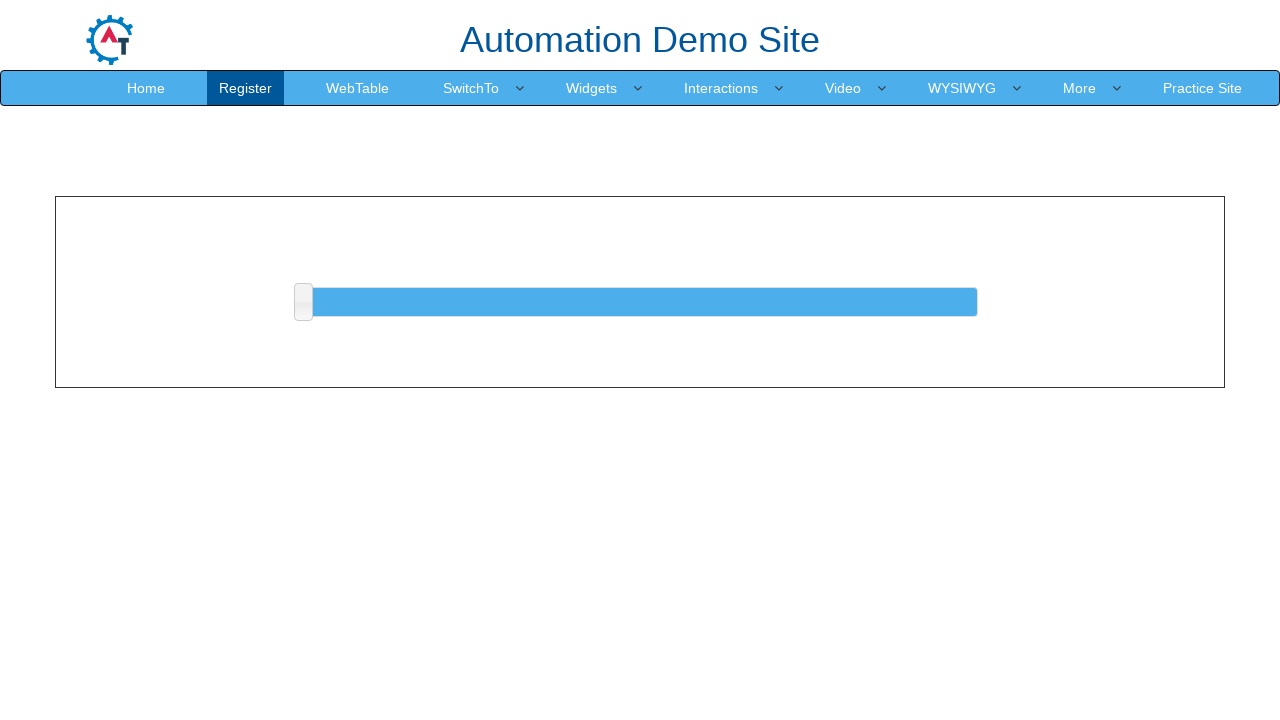

Retrieved slider bounding box to calculate drag coordinates
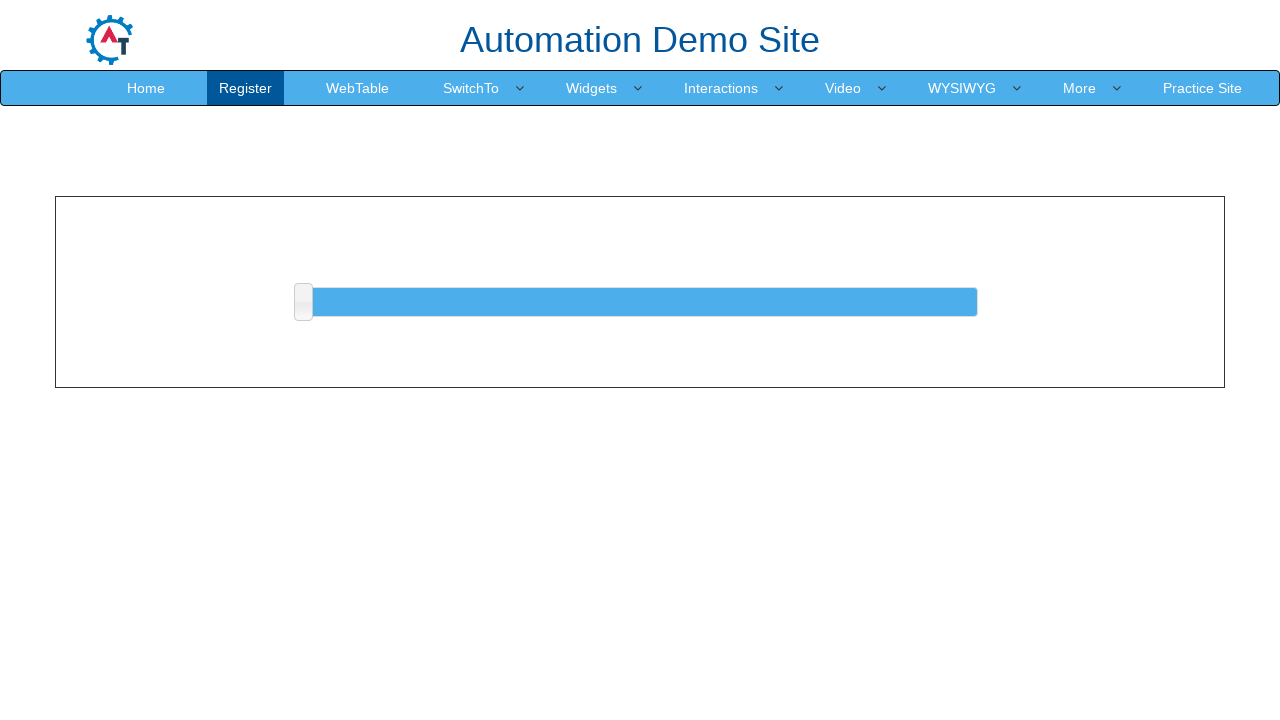

Moved mouse to center of slider element at (303, 302)
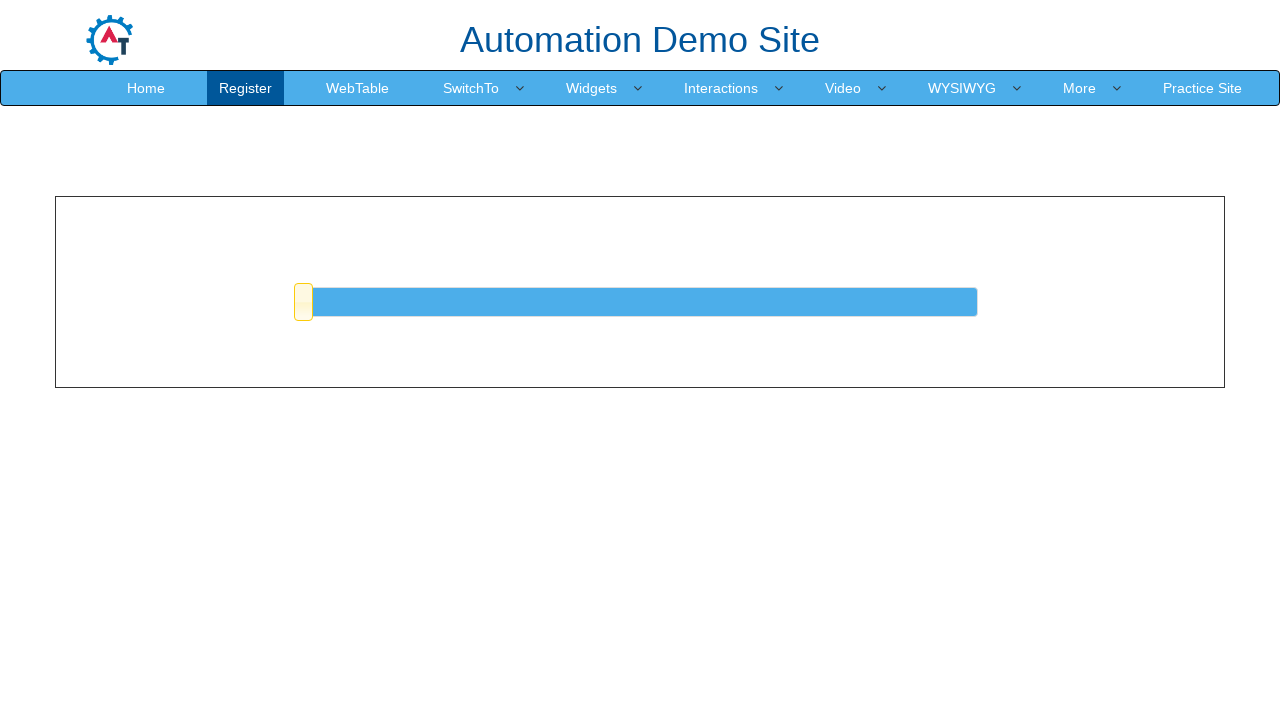

Pressed mouse button down on slider at (303, 302)
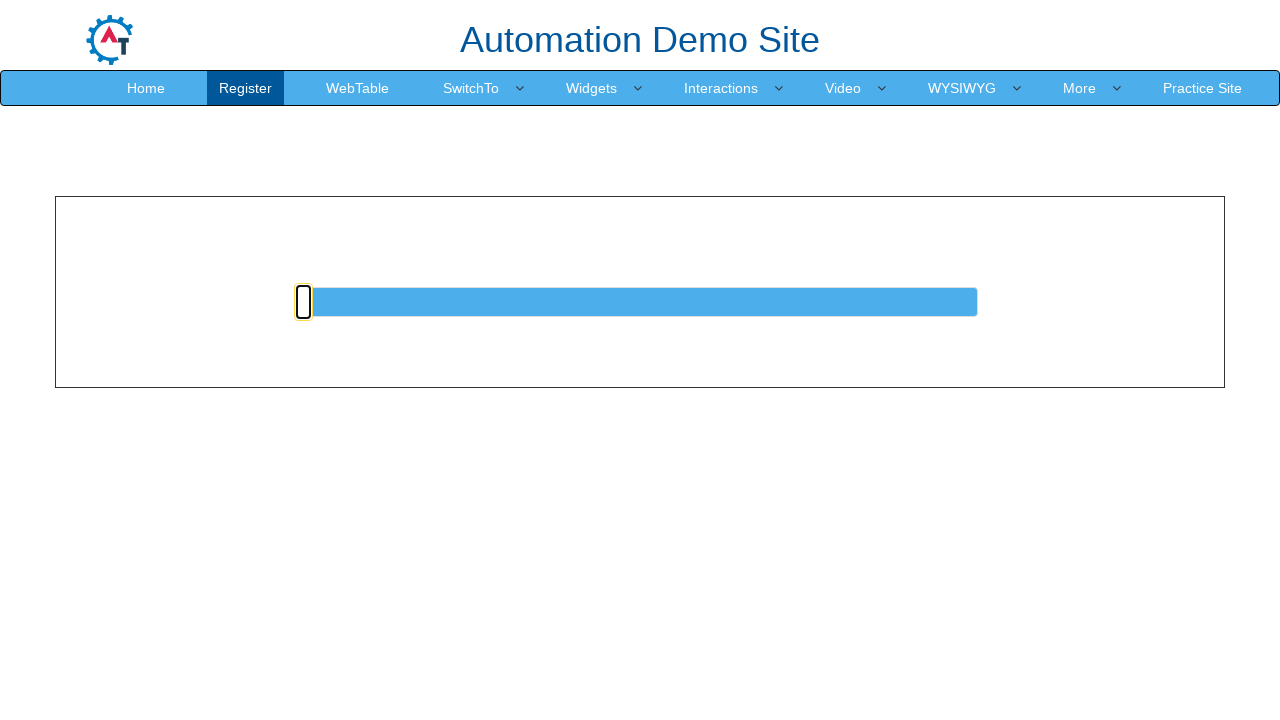

Dragged slider 200 pixels to the right at (503, 302)
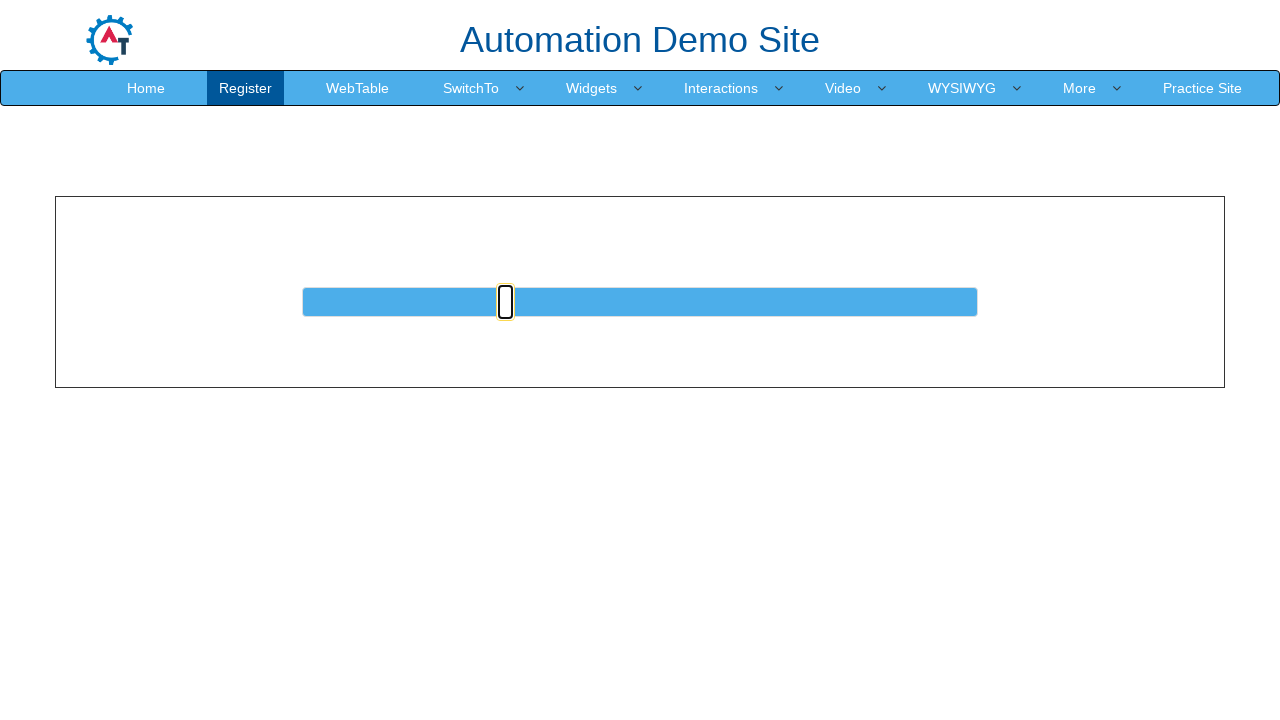

Released mouse button to complete slider drag at (503, 302)
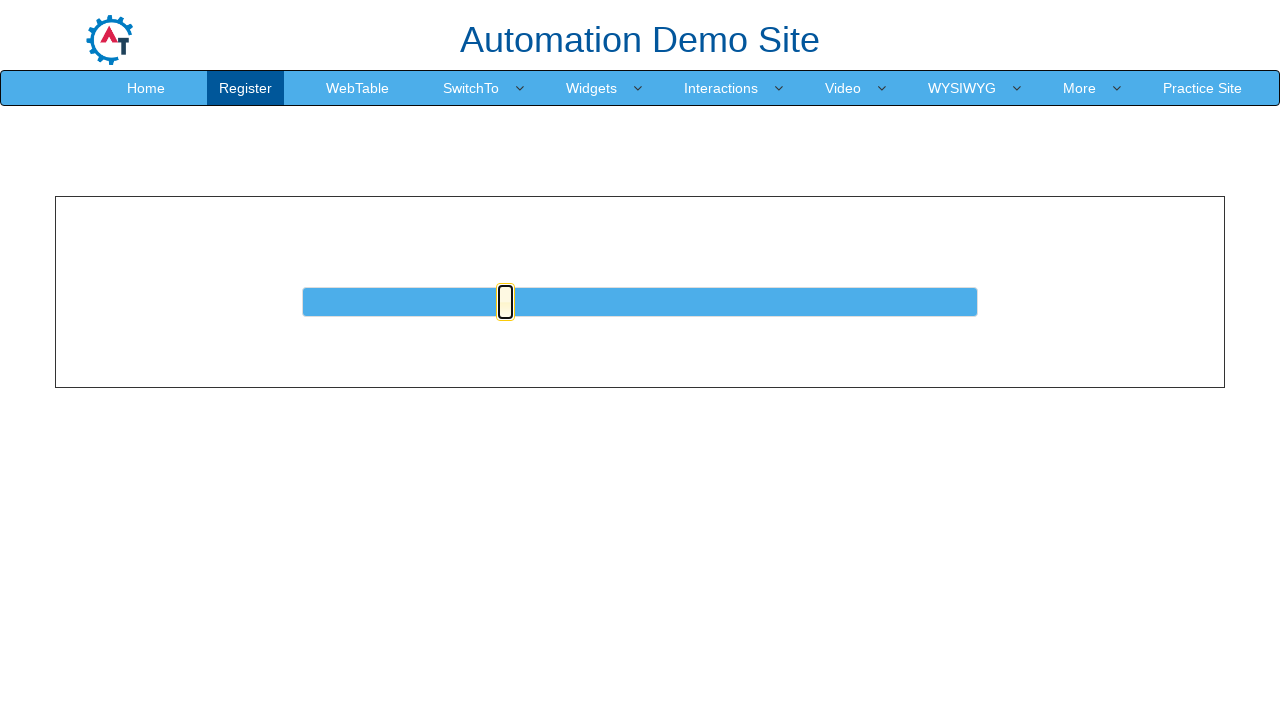

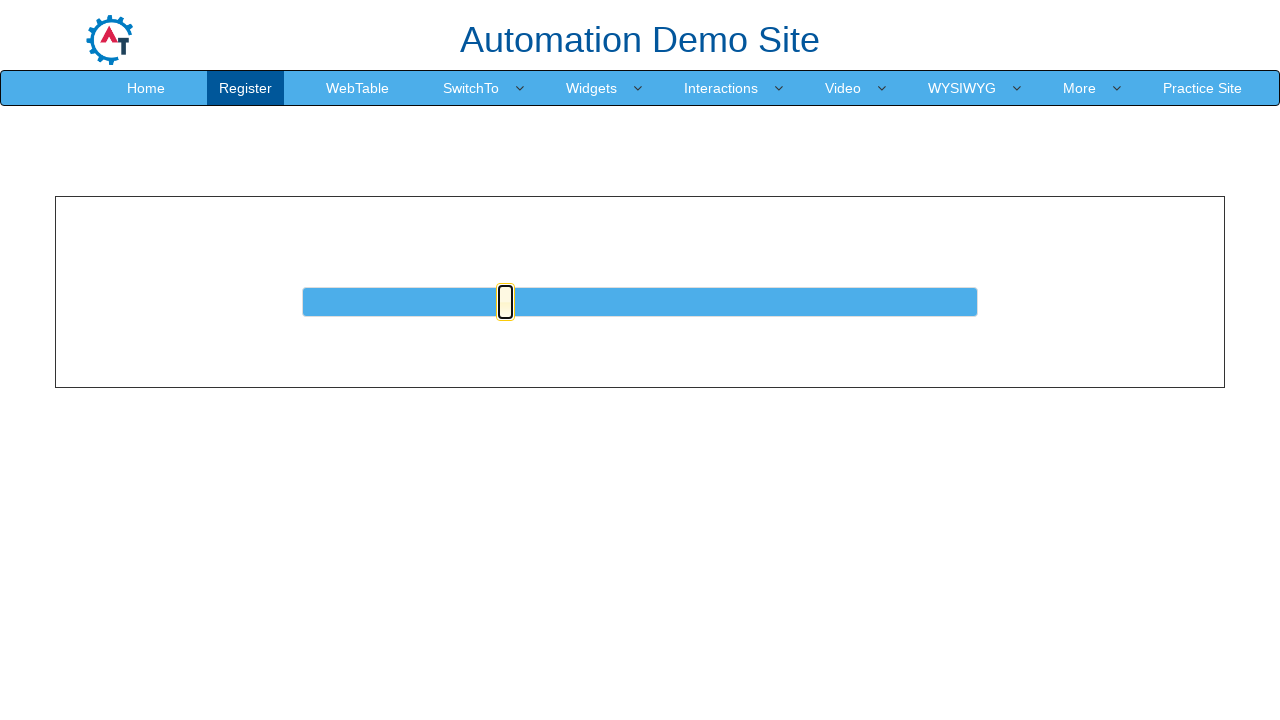